Tests that clicking on the Due column header sorts the numeric values in ascending order by clicking the header and verifying table data is sorted

Starting URL: http://the-internet.herokuapp.com/tables

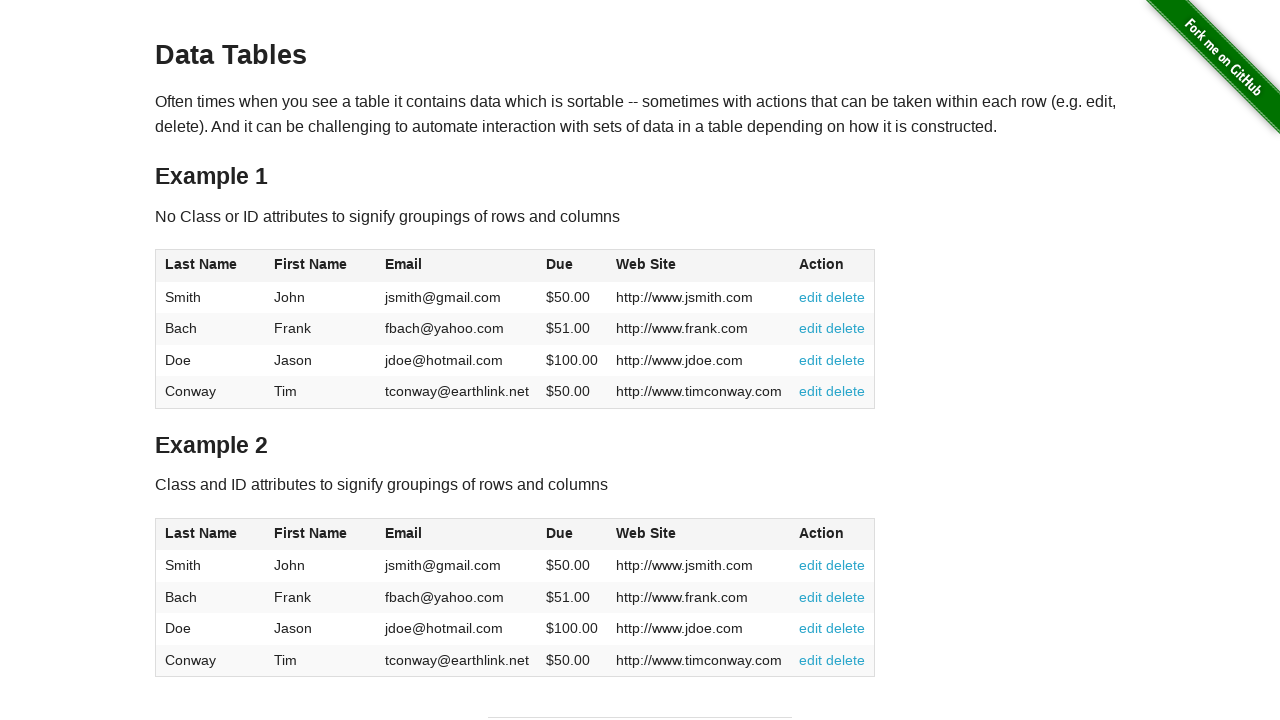

Clicked the Due column header to sort at (572, 266) on #table1 thead tr th:nth-of-type(4)
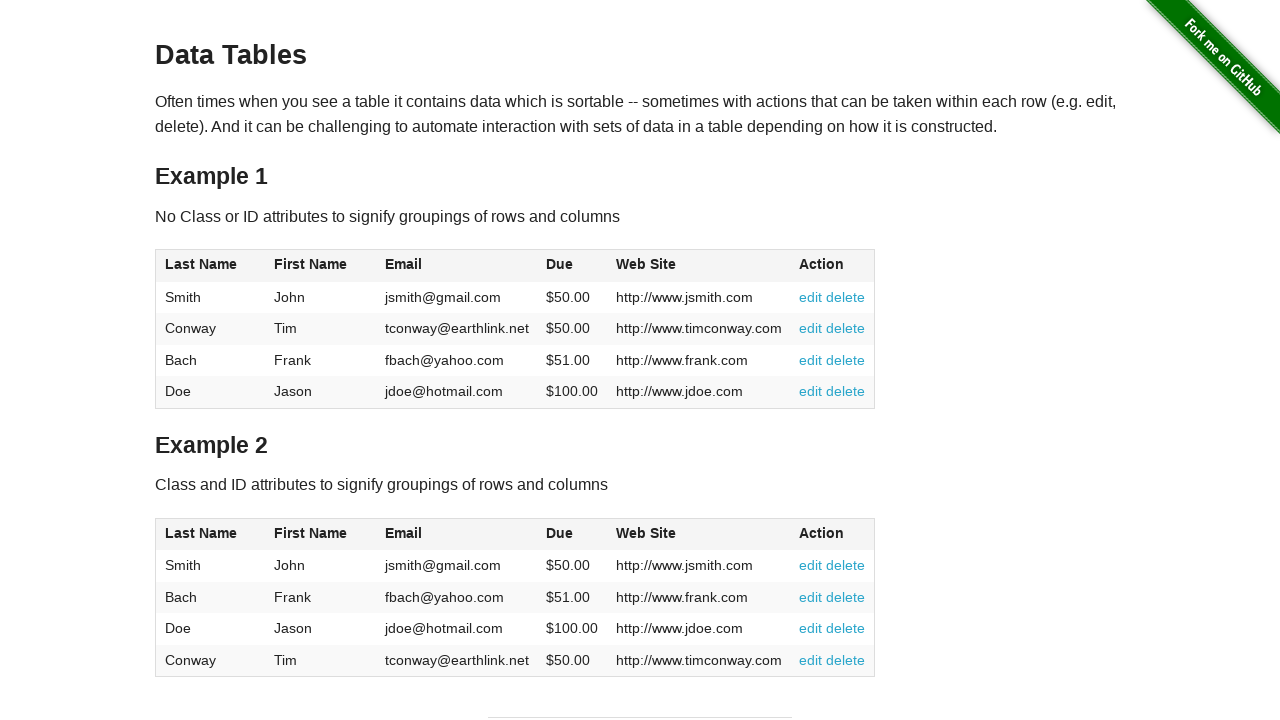

Table body loaded and Due column is visible
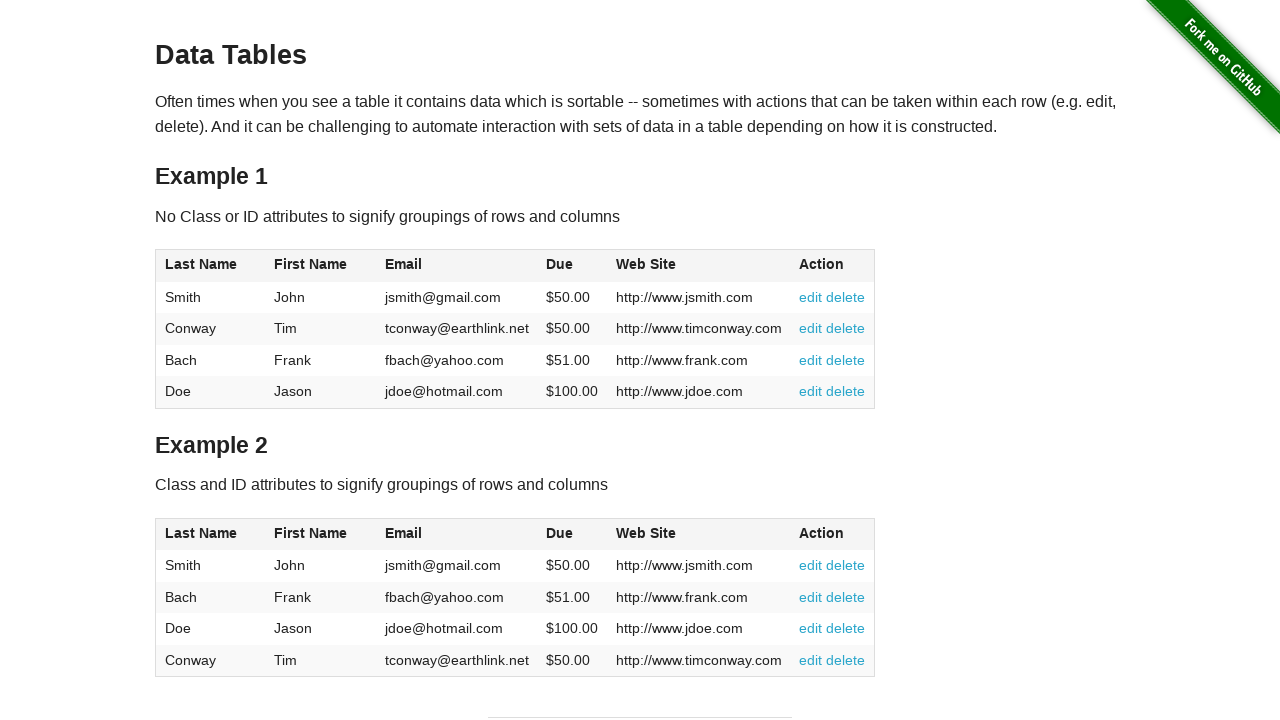

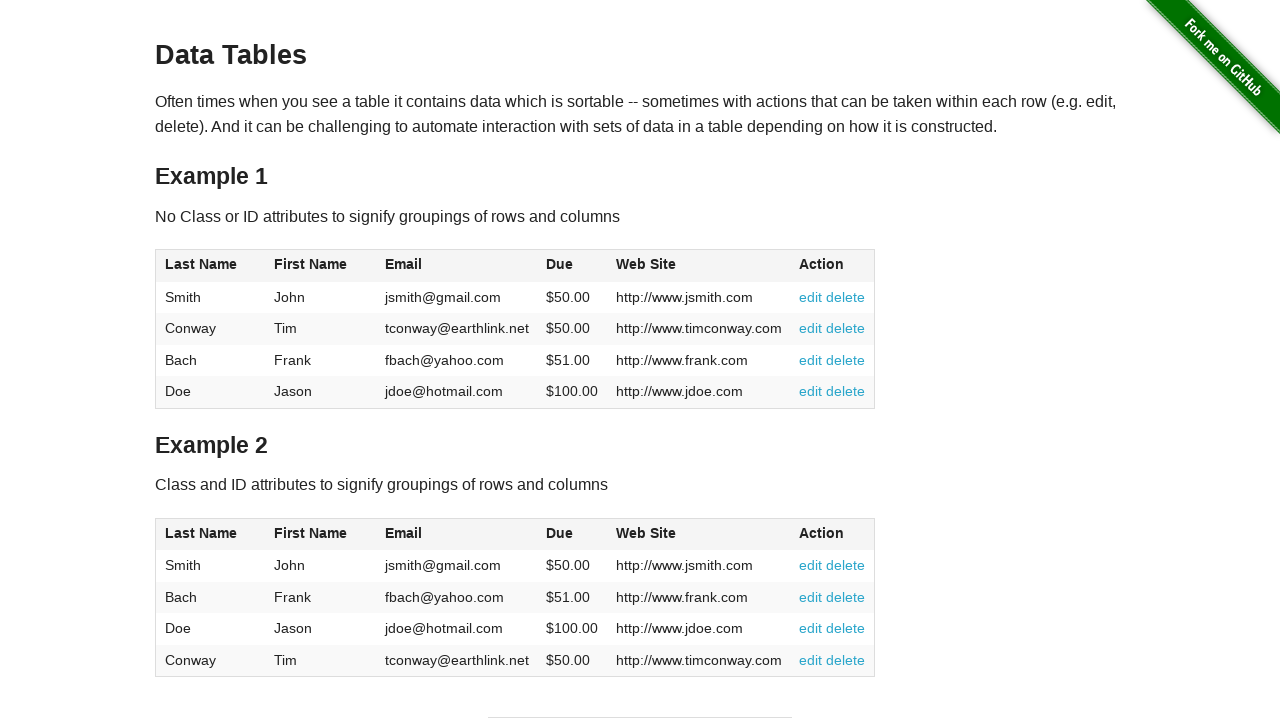